Tests keyboard actions including filling a textarea, selecting all text with Ctrl+A, copying with Ctrl+C, tabbing to the next field, and pasting with Ctrl+V on a text comparison tool.

Starting URL: https://gotranscript.com/text-compare

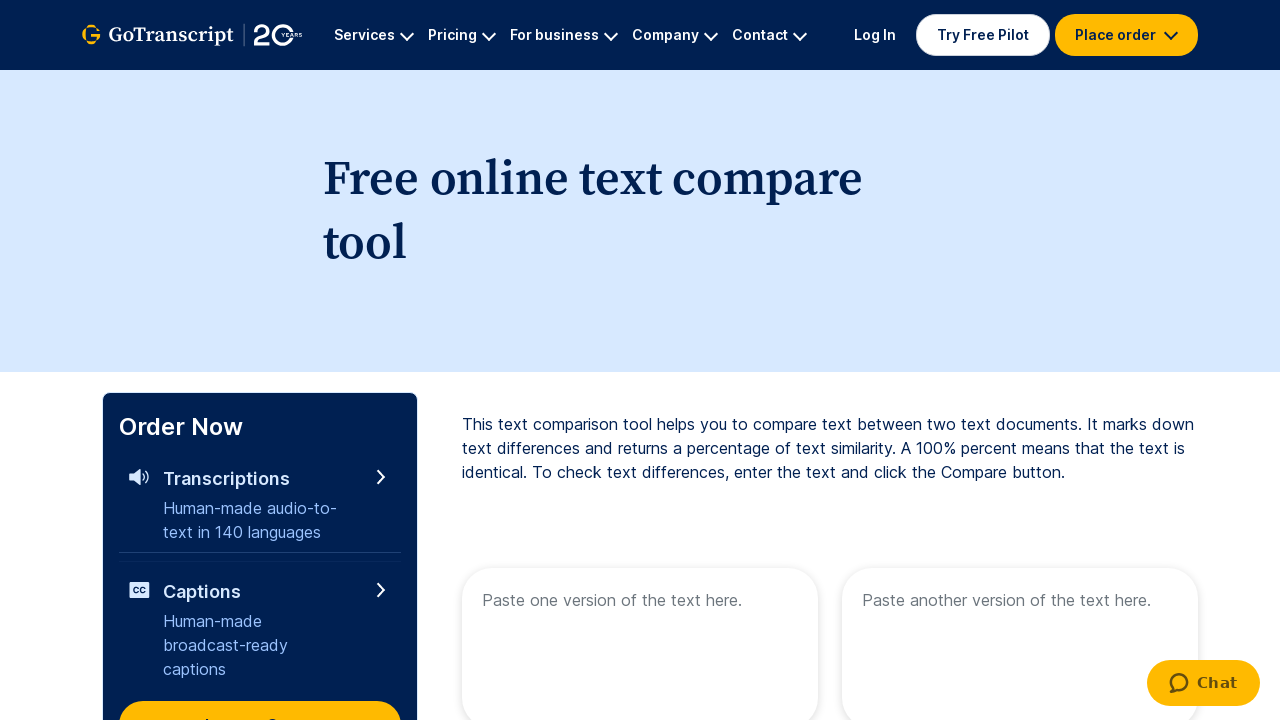

Filled first textarea with 'Welcome to PlayWright' on //textarea[@placeholder='Paste one version of the text here.']
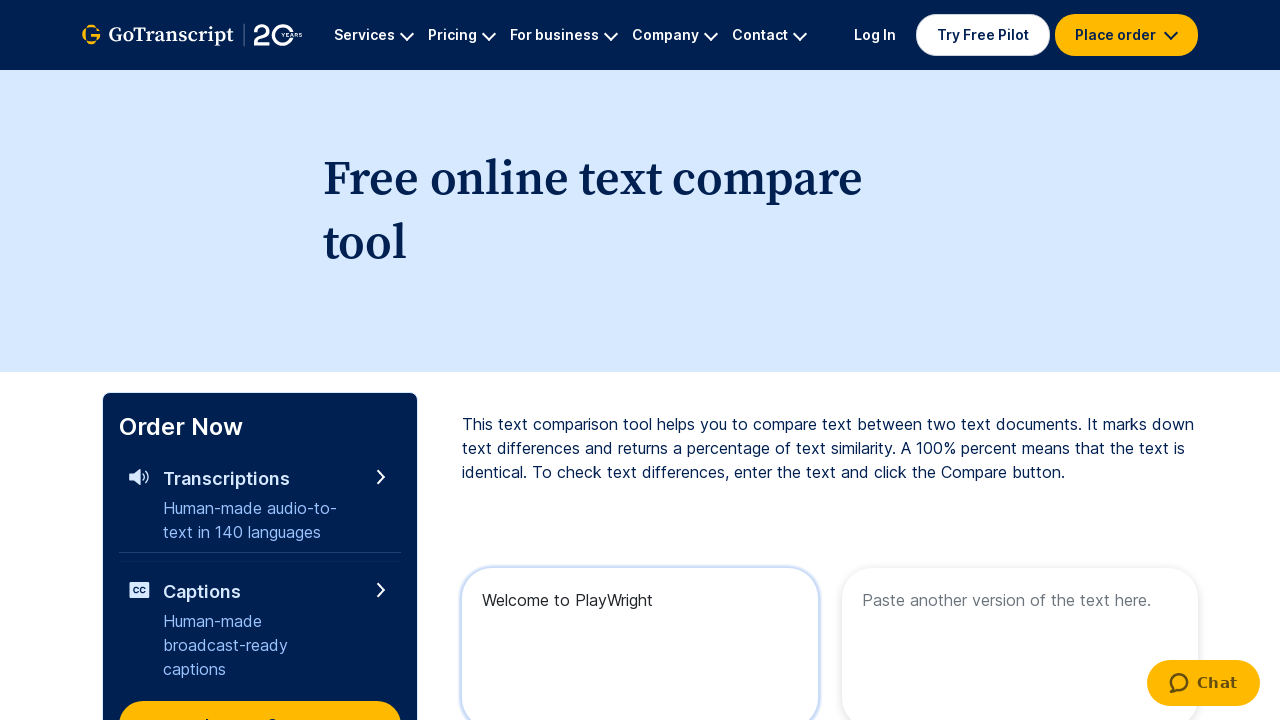

Selected all text in textarea with Ctrl+A
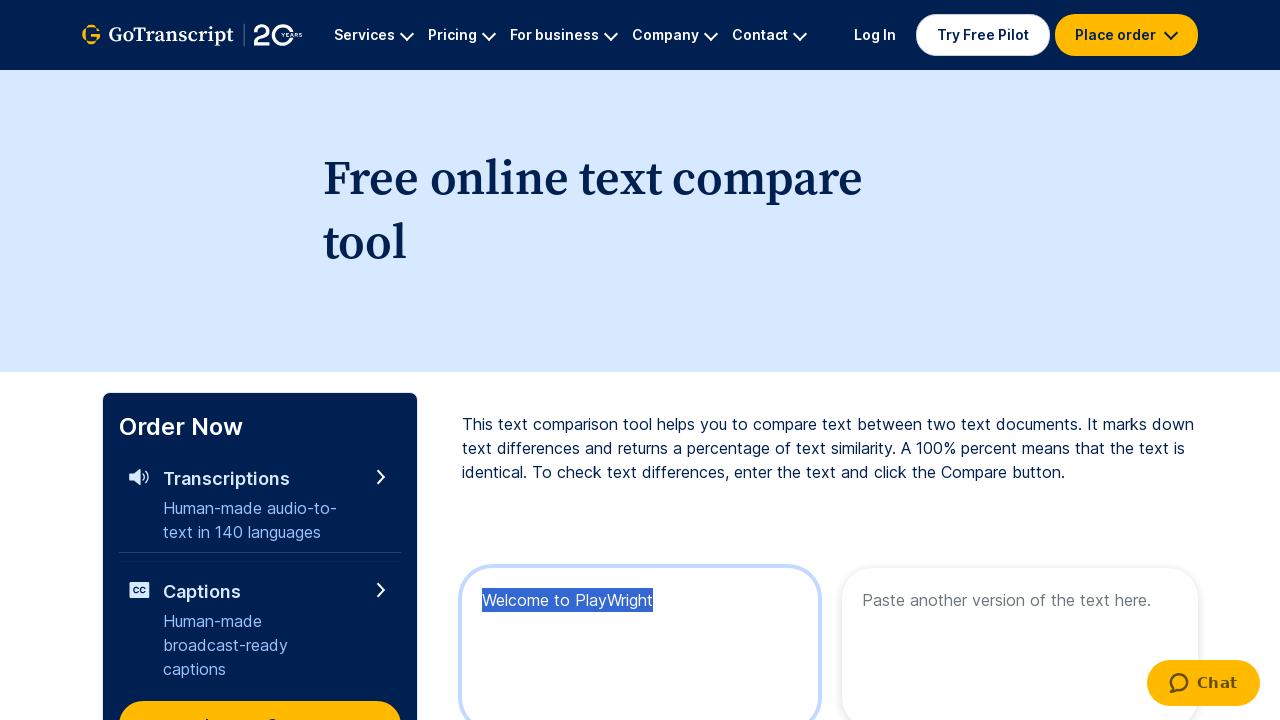

Copied selected text with Ctrl+C
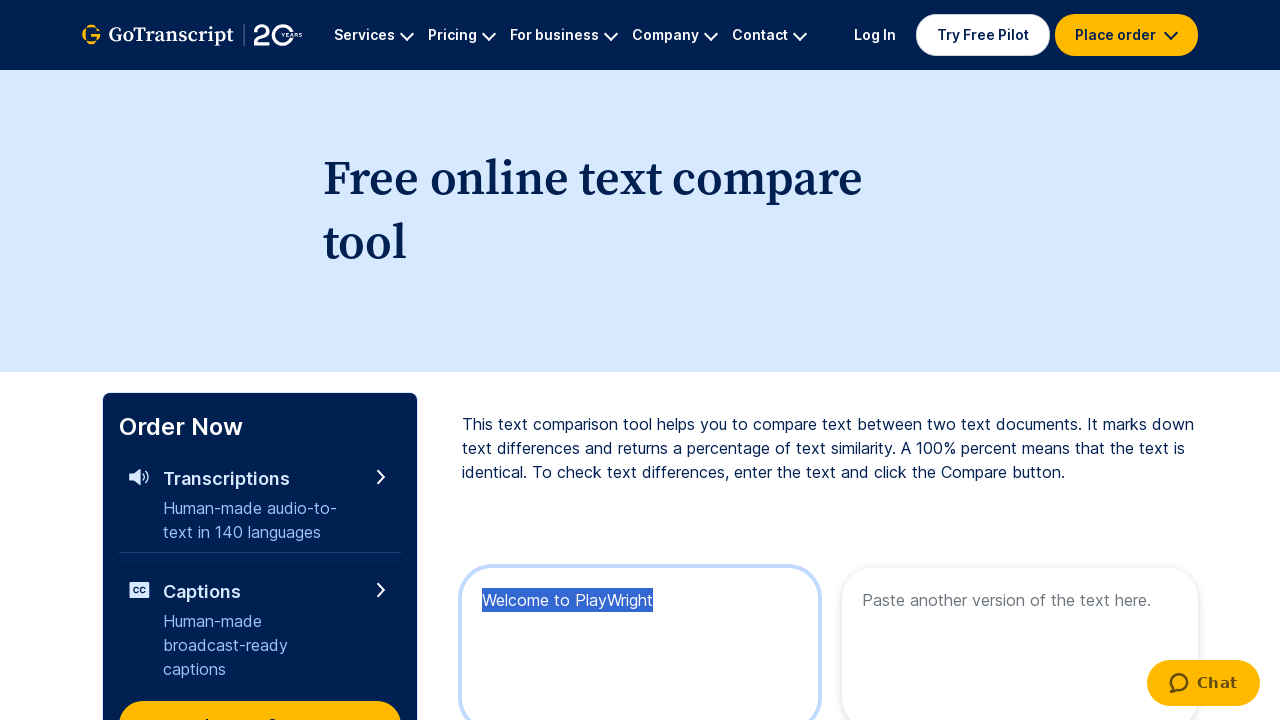

Tabbed to the next textarea field
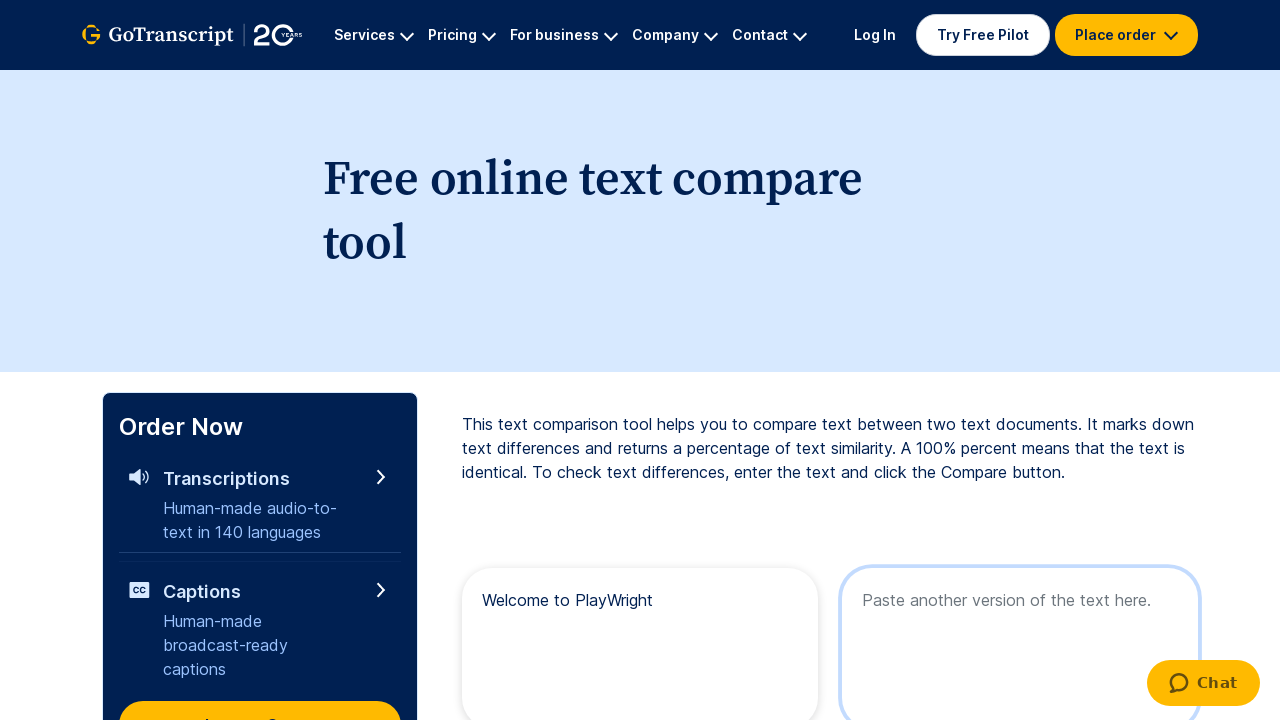

Pasted copied text with Ctrl+V into second textarea
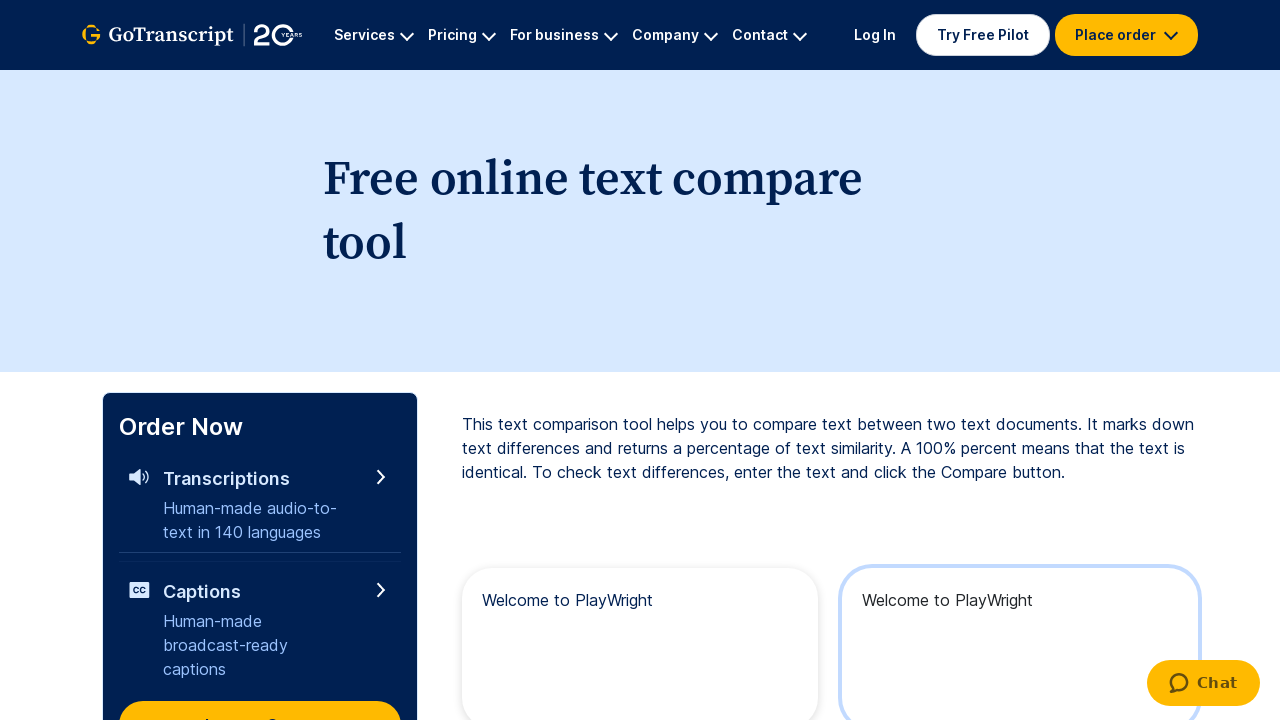

Waited 2 seconds for paste action to complete
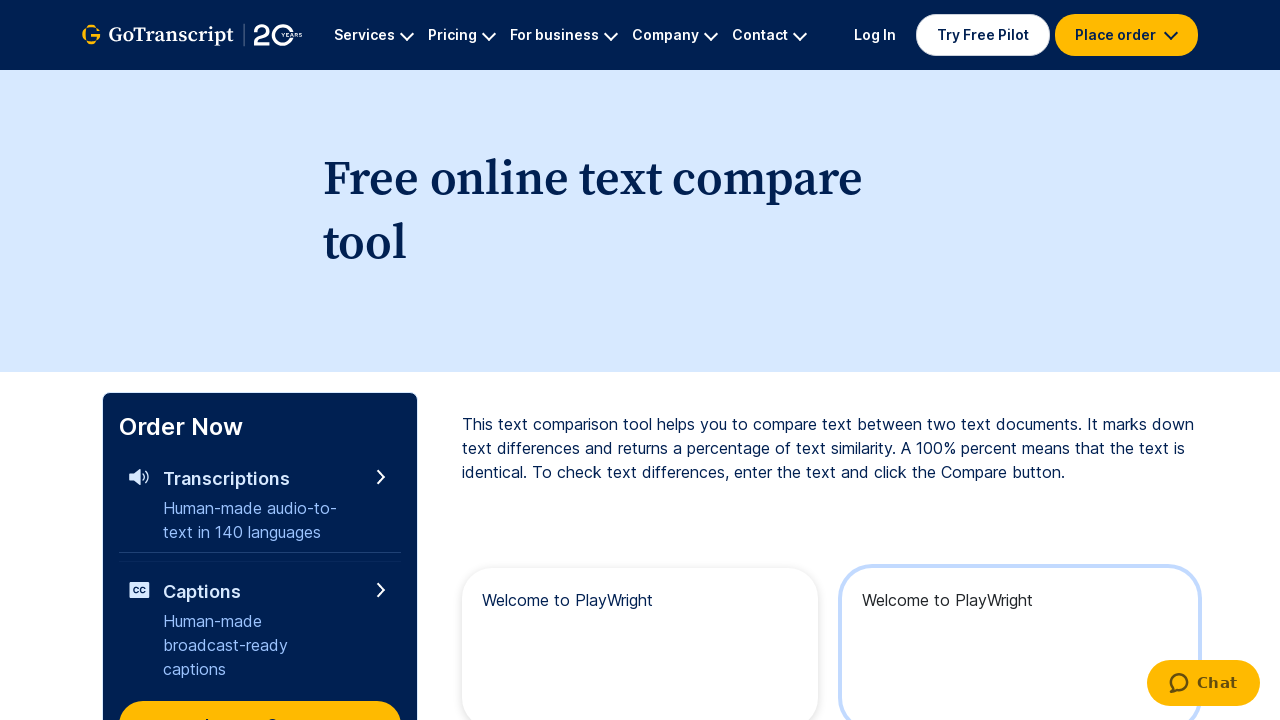

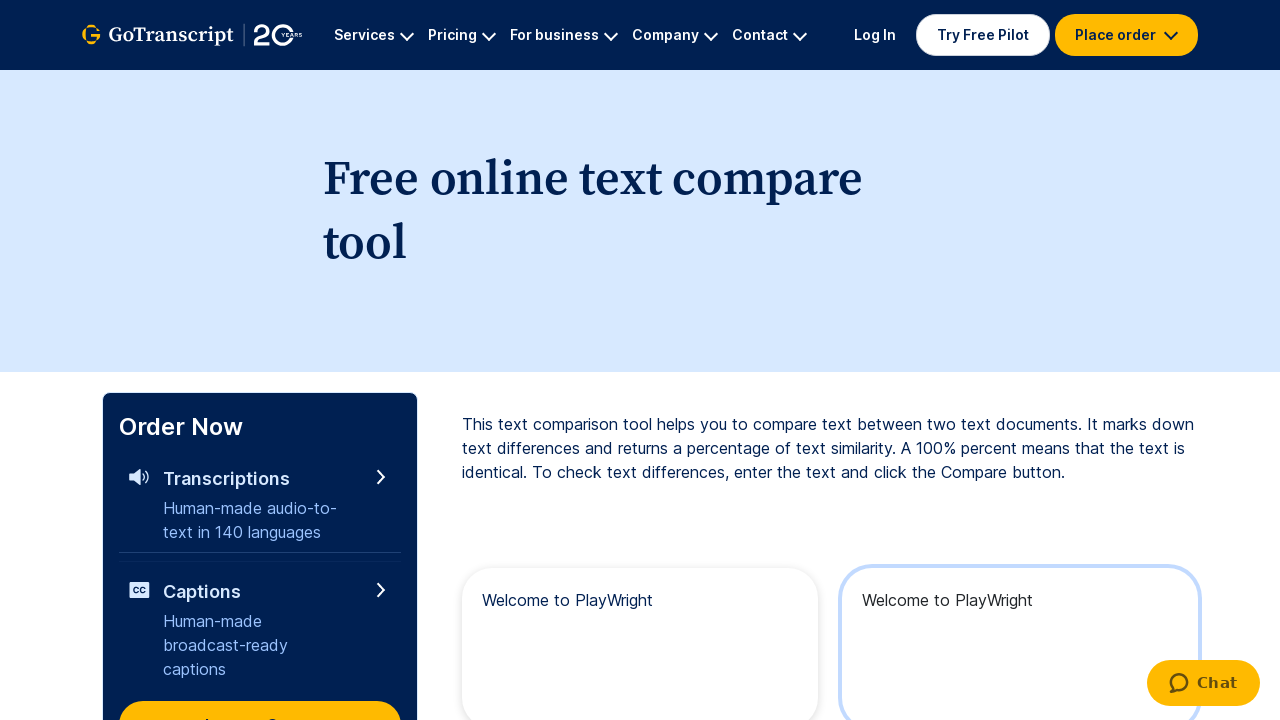